Tests JavaScript alert handling by triggering an alert popup and accepting it

Starting URL: http://demo.automationtesting.in/Alerts.html

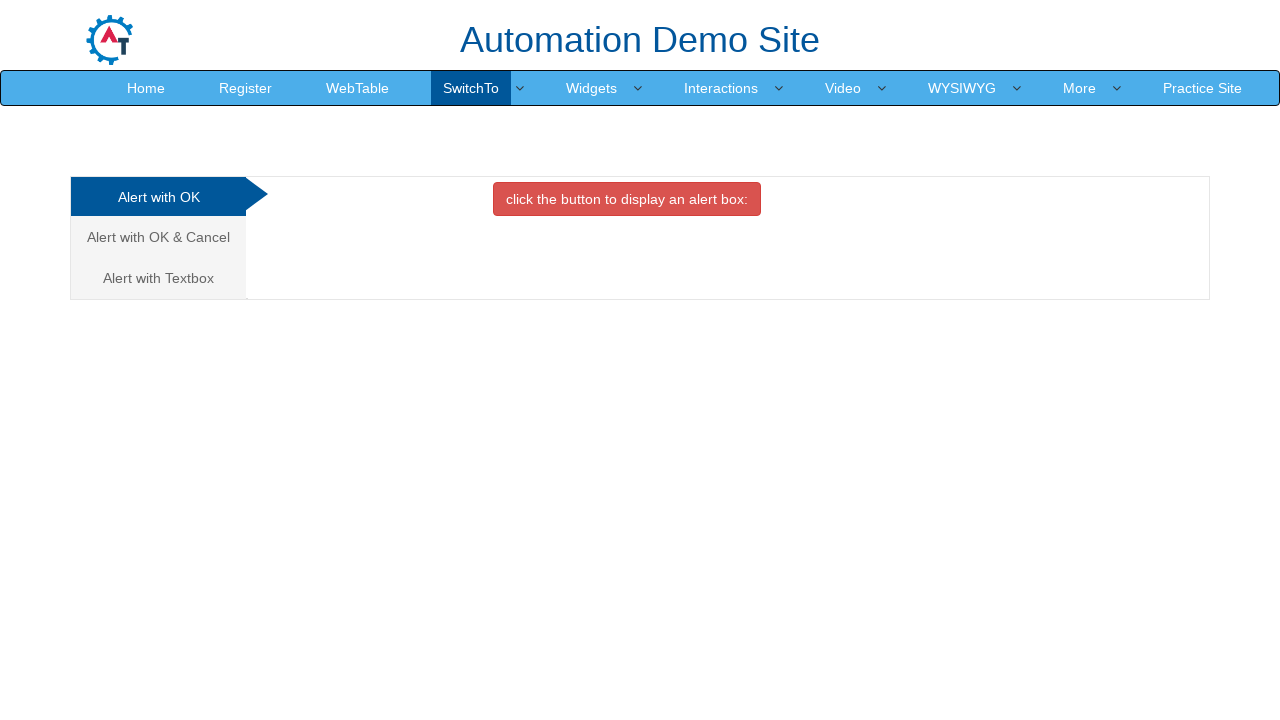

Clicked button to trigger JavaScript alert popup at (627, 199) on button.btn.btn-danger
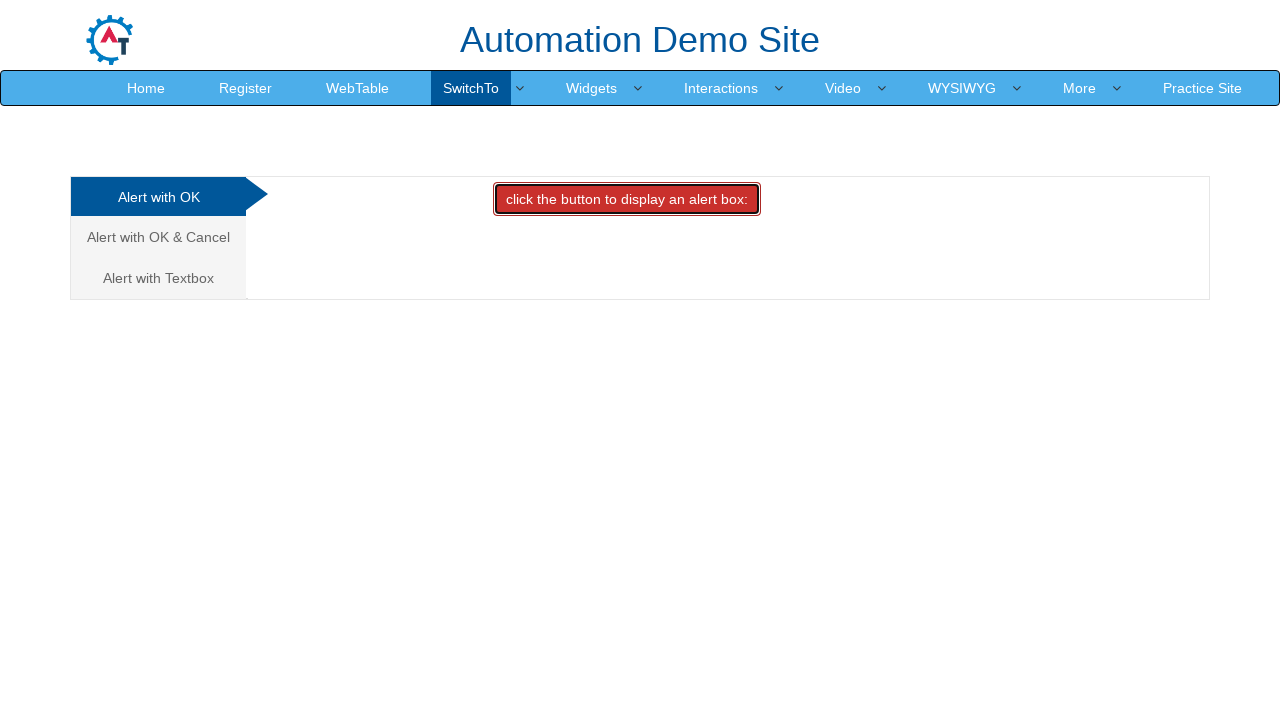

Set up dialog event listener to accept alert
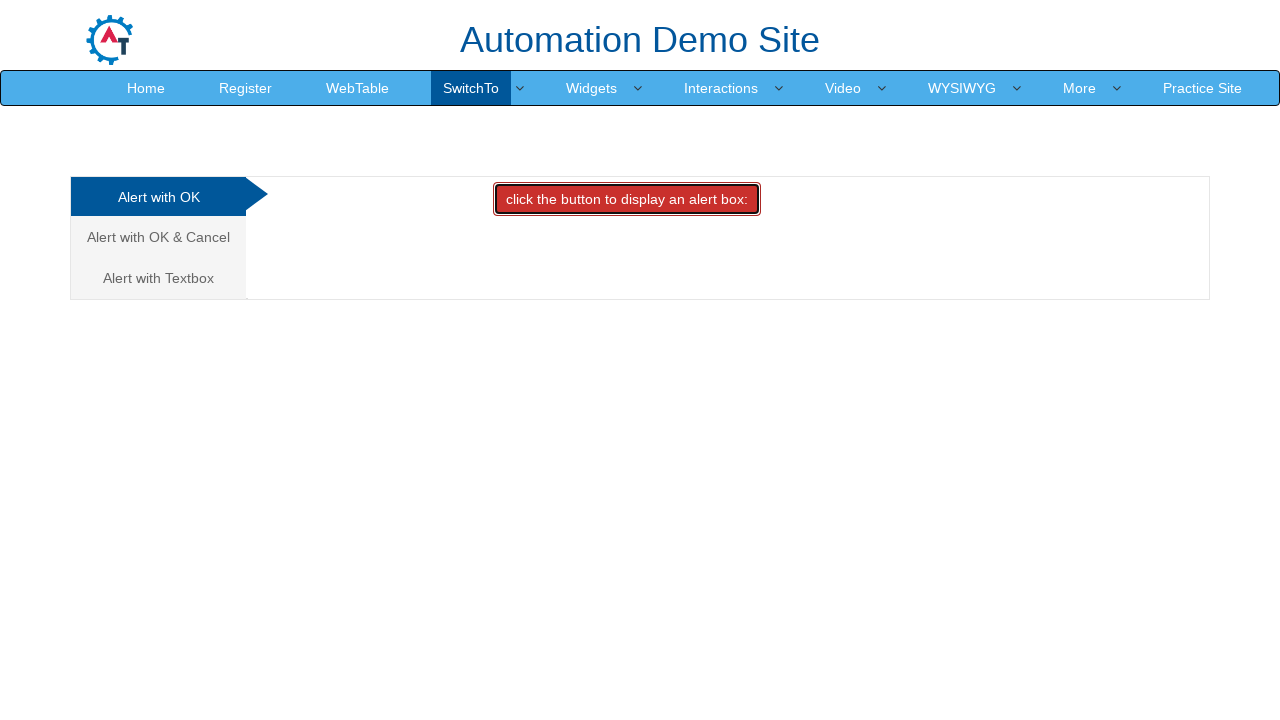

JavaScript alert popup accepted successfully
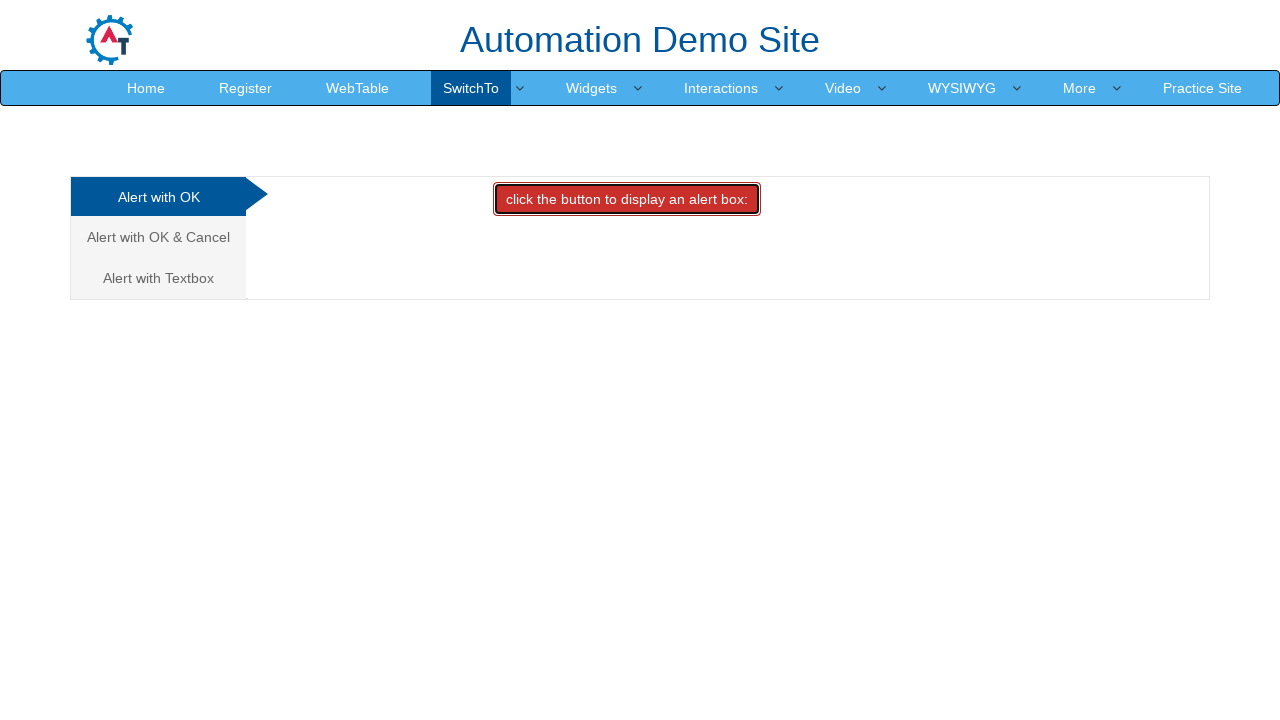

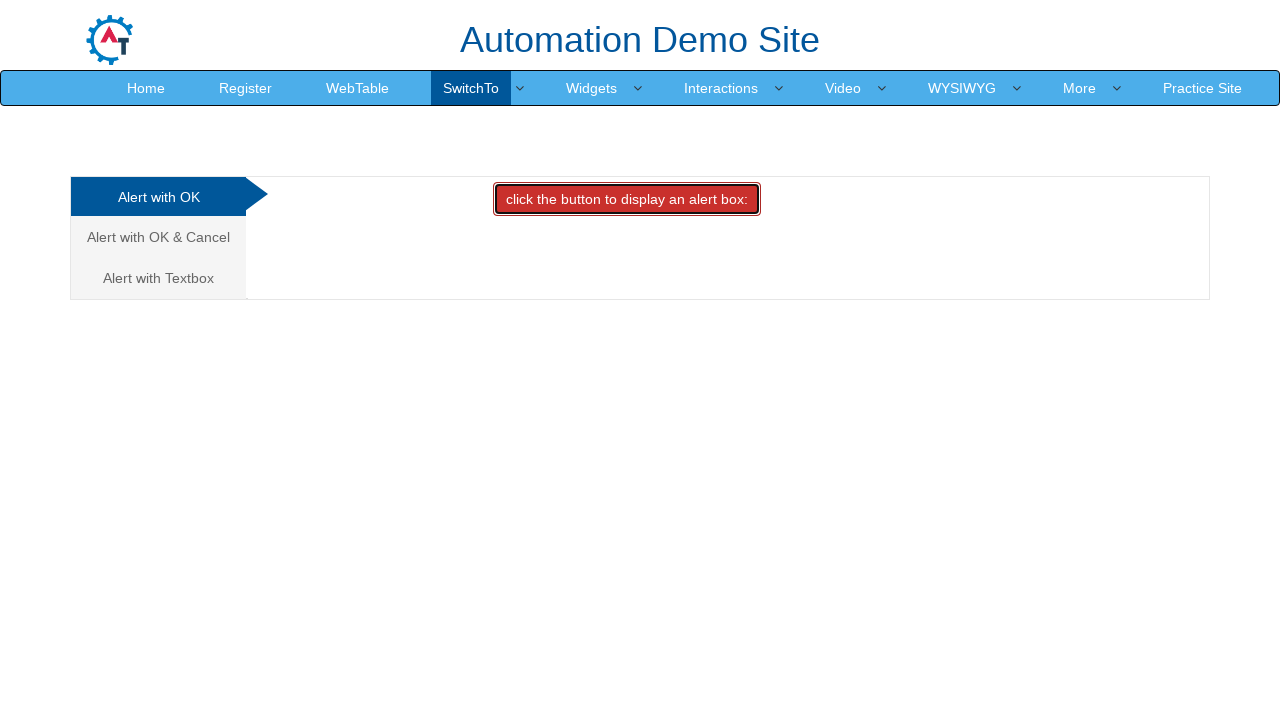